Tests dropdown functionality on an HTML forms tutorial page by locating a dropdown element and selecting the "Old Cheese" option from it.

Starting URL: http://www.echoecho.com/htmlforms11.htm

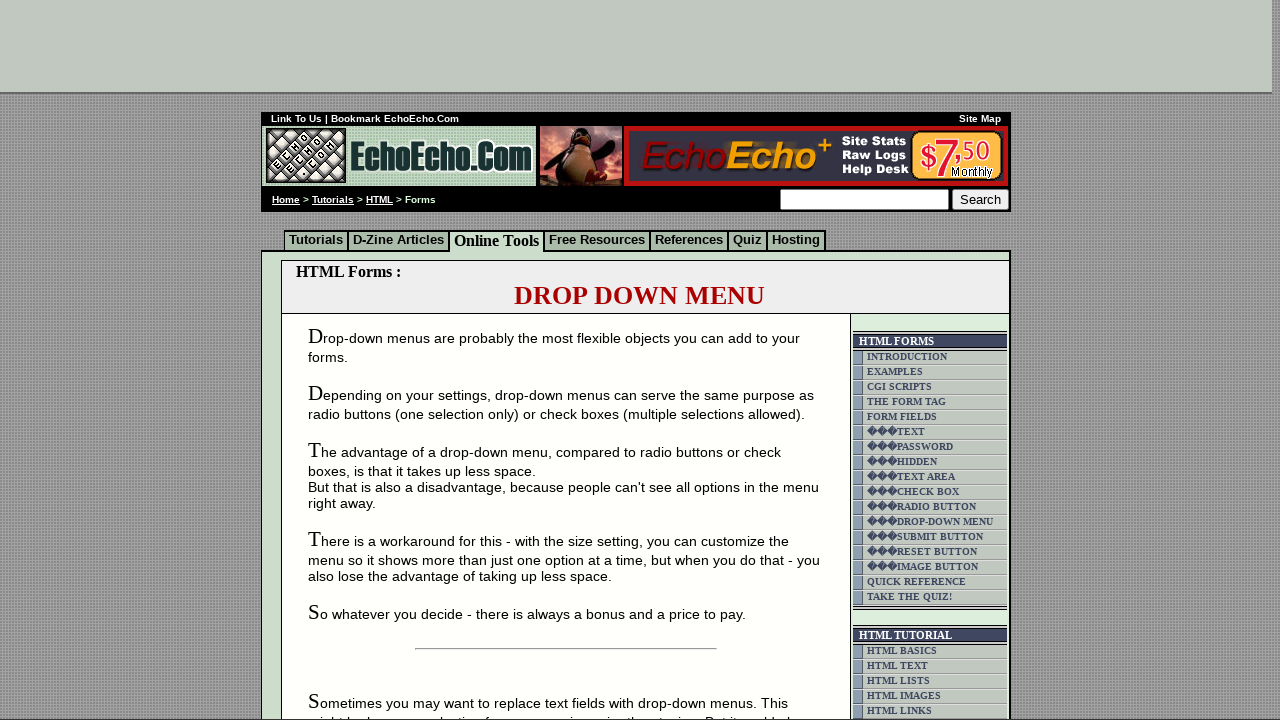

Navigated to HTML forms tutorial page
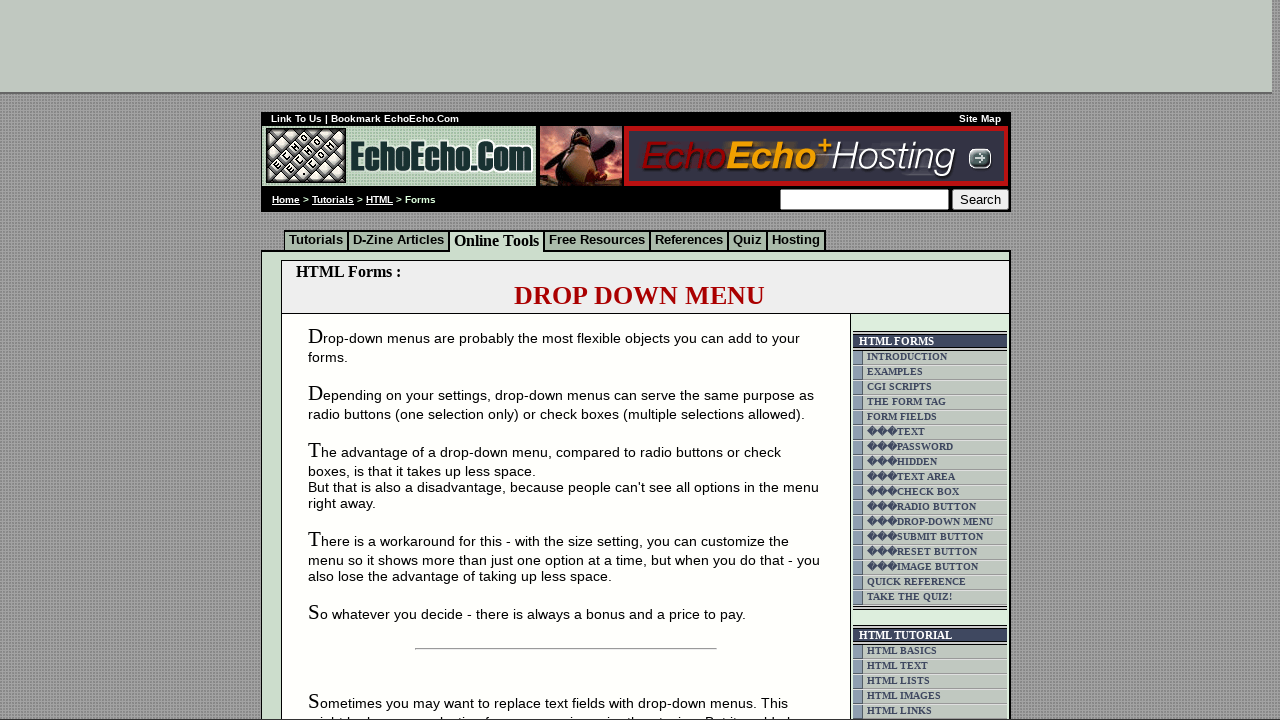

Dropdown element 'mydropdown' is available
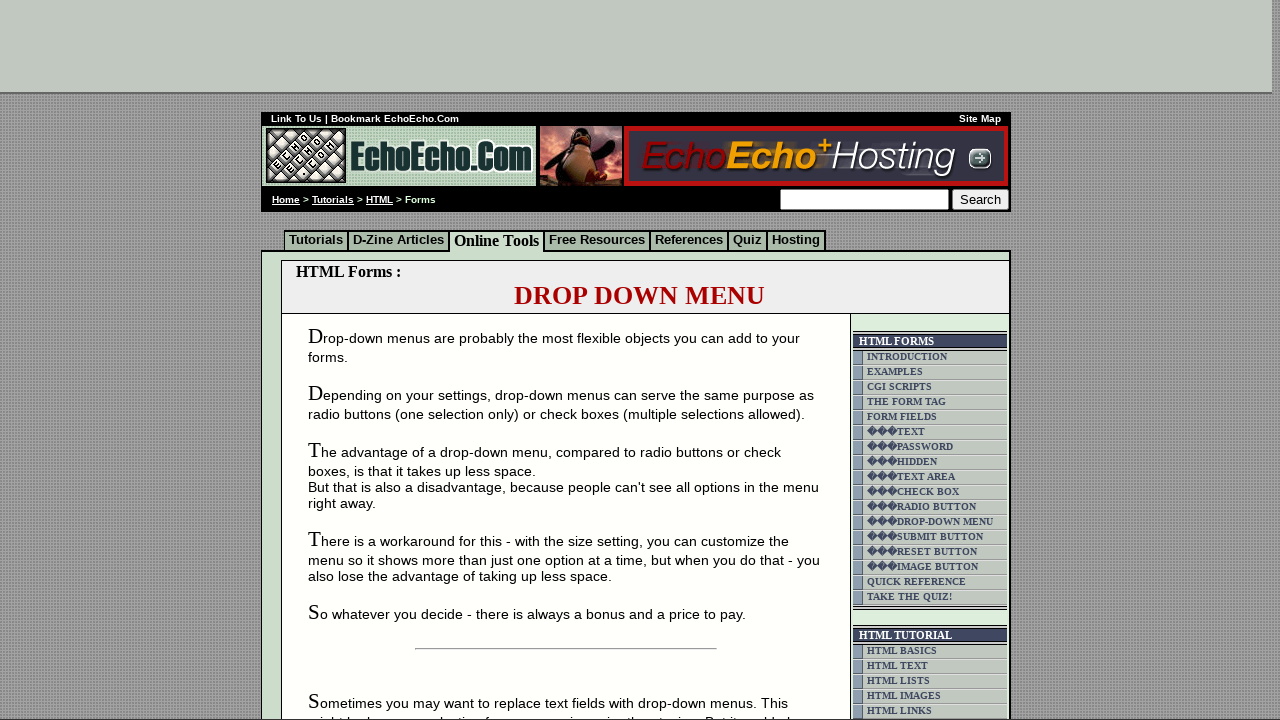

Selected 'Old Cheese' option from dropdown on select[name='mydropdown']
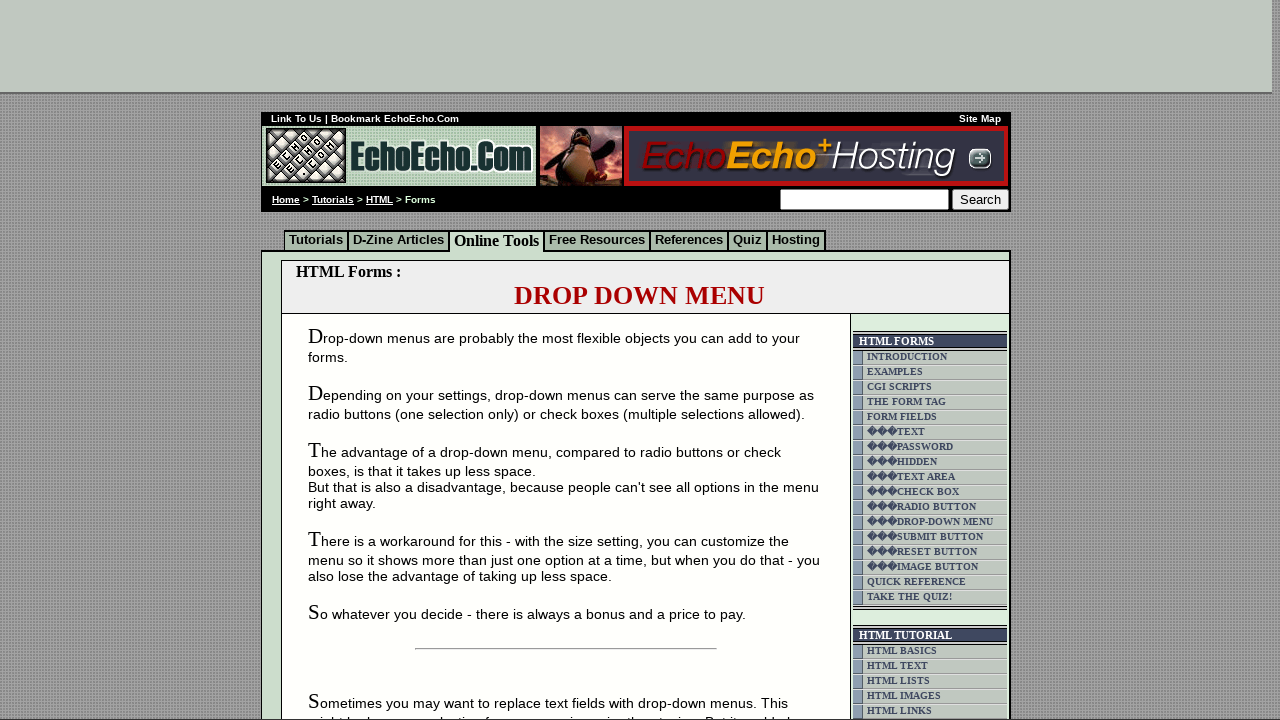

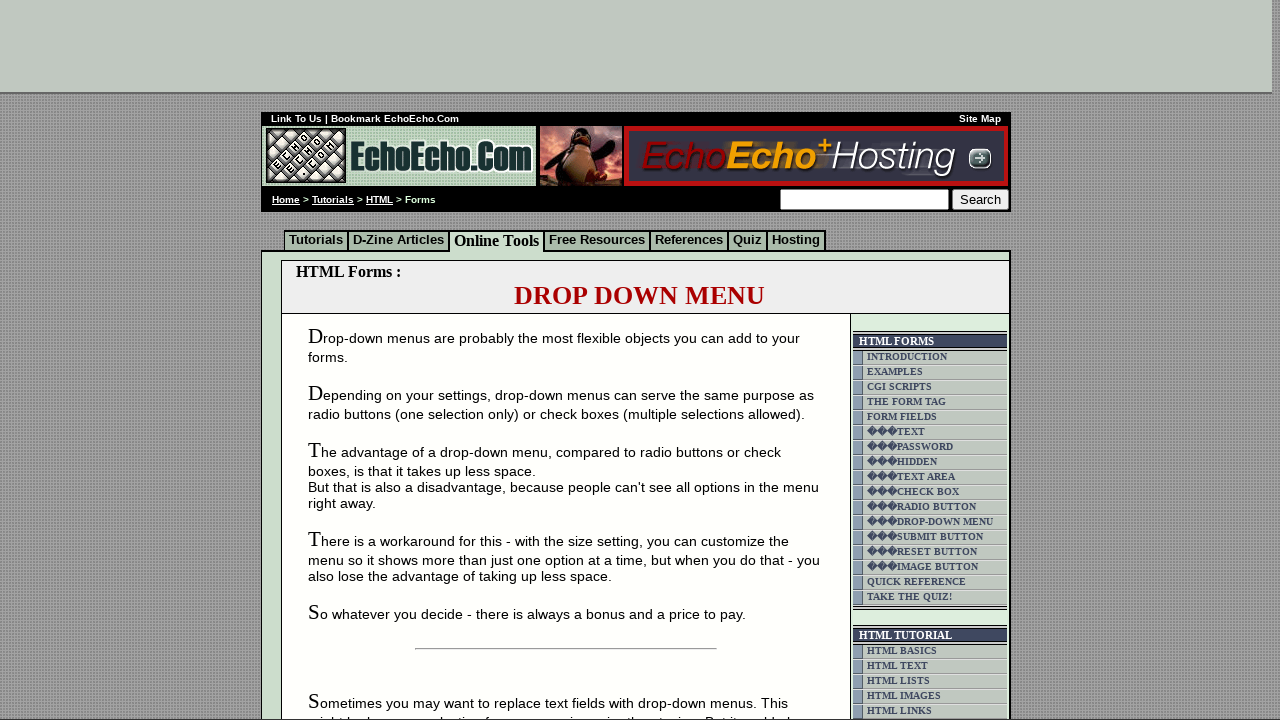